Tests getting all cookies from the browser

Starting URL: https://webdriver.io

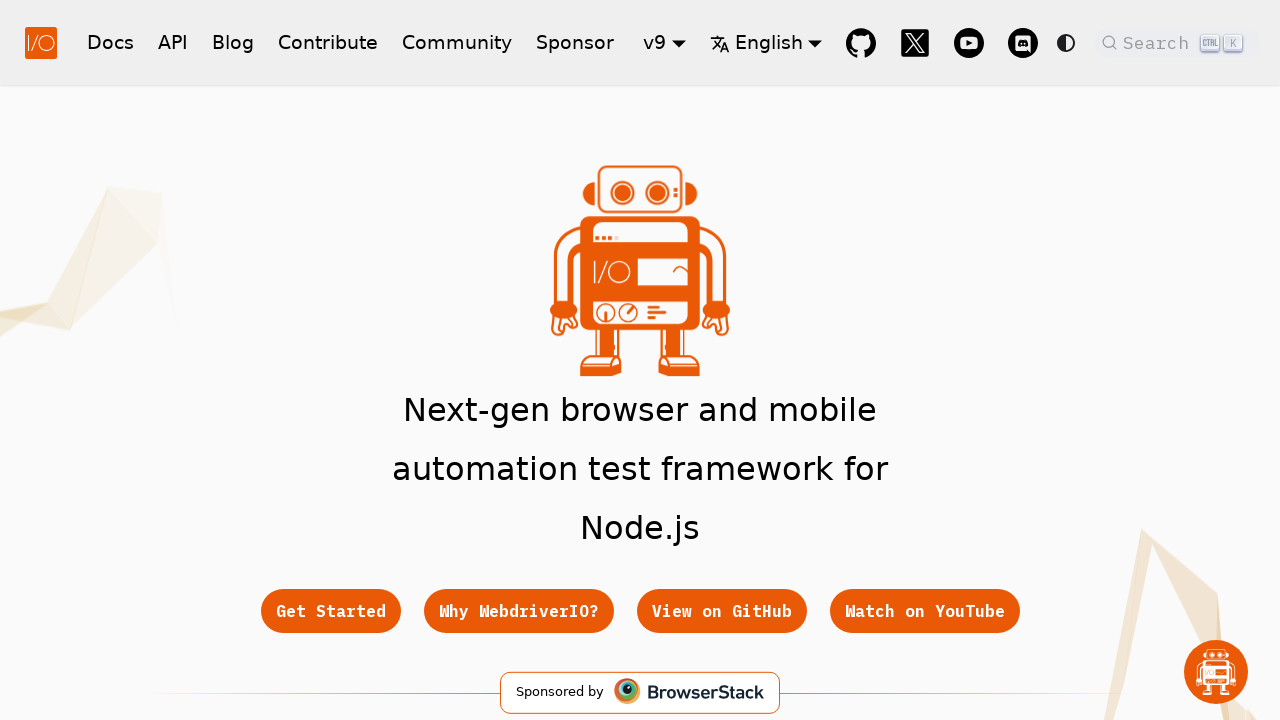

Navigated to https://webdriver.io
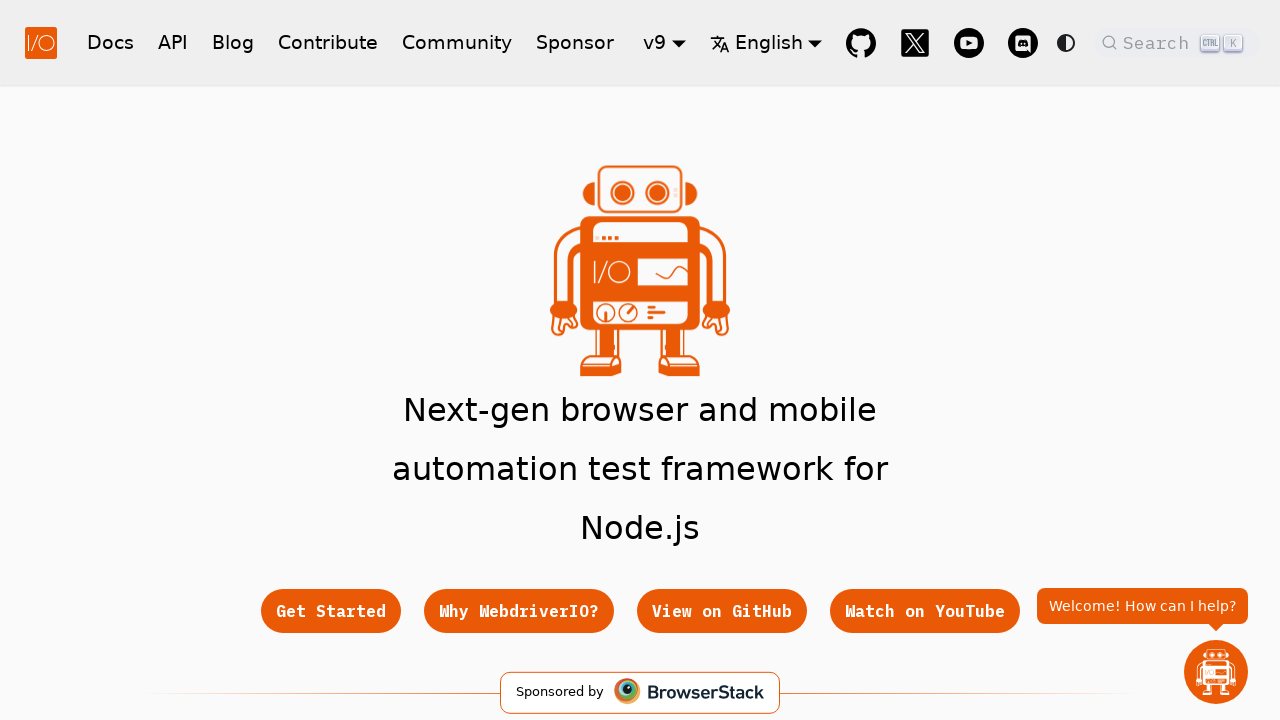

Retrieved all cookies from browser context
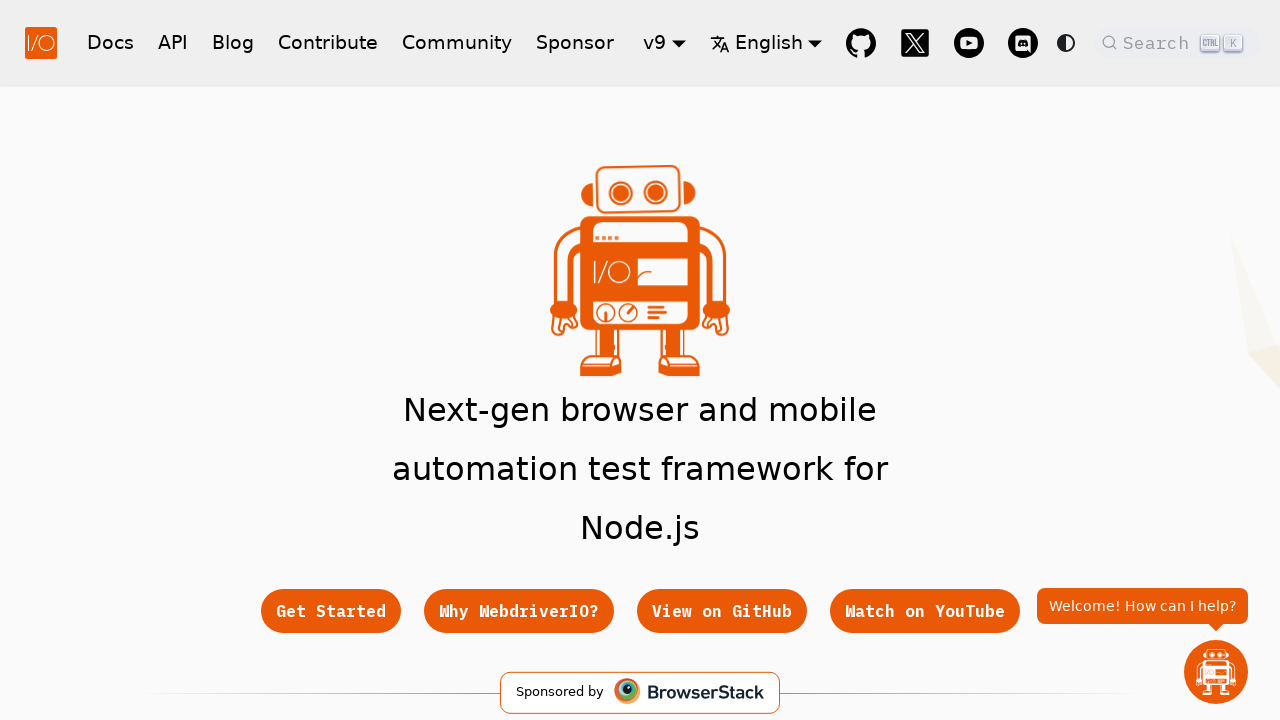

Asserted that cookies is a list
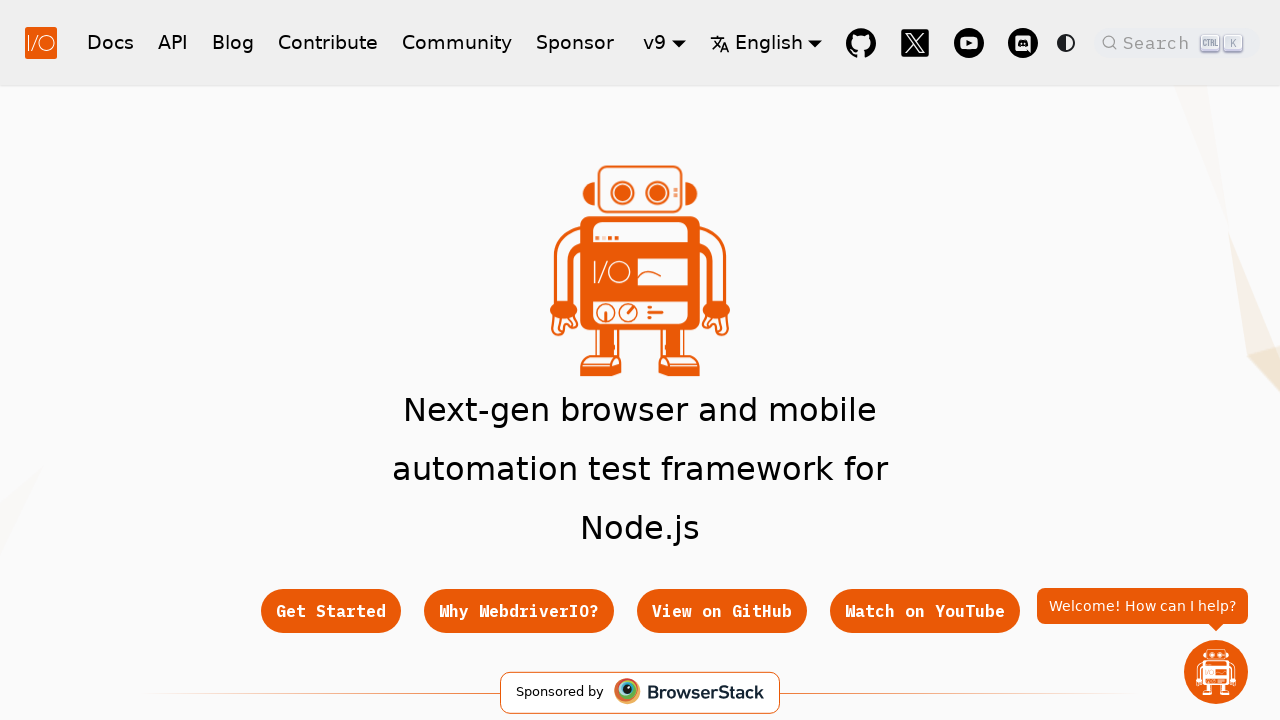

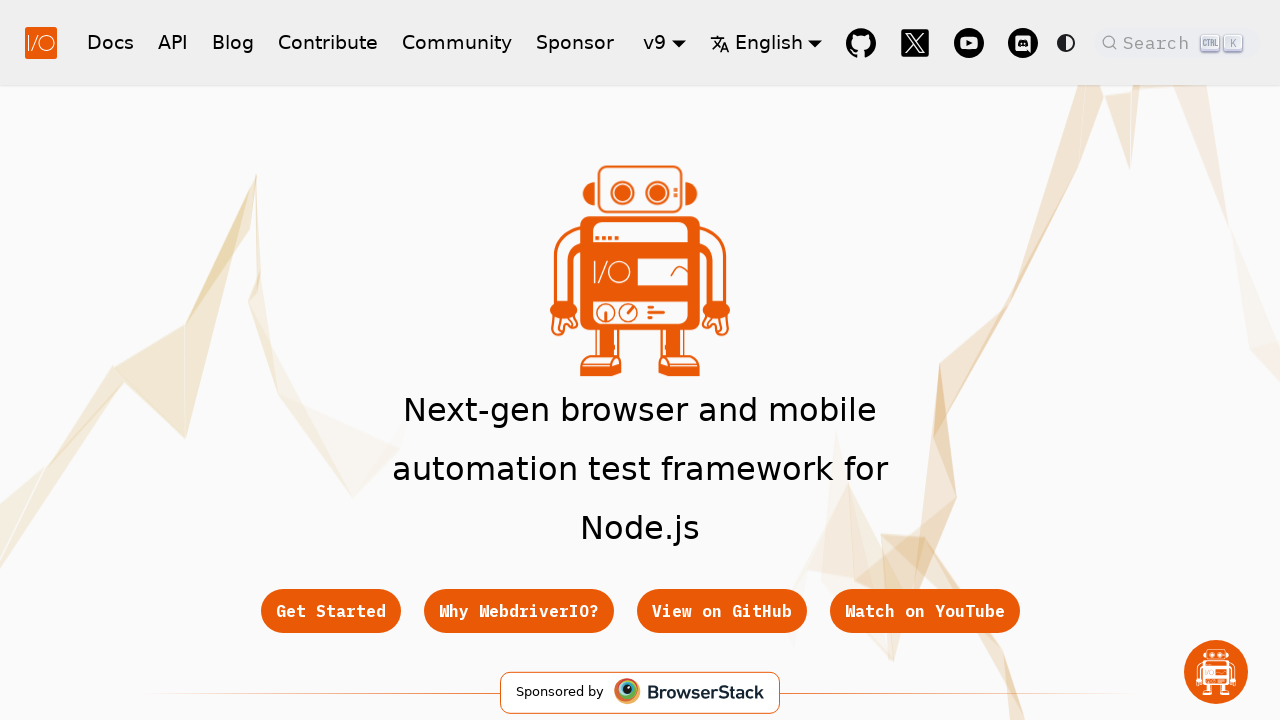